Tests simple alert handling by clicking an alert button and accepting the alert

Starting URL: https://testautomationpractice.blogspot.com/

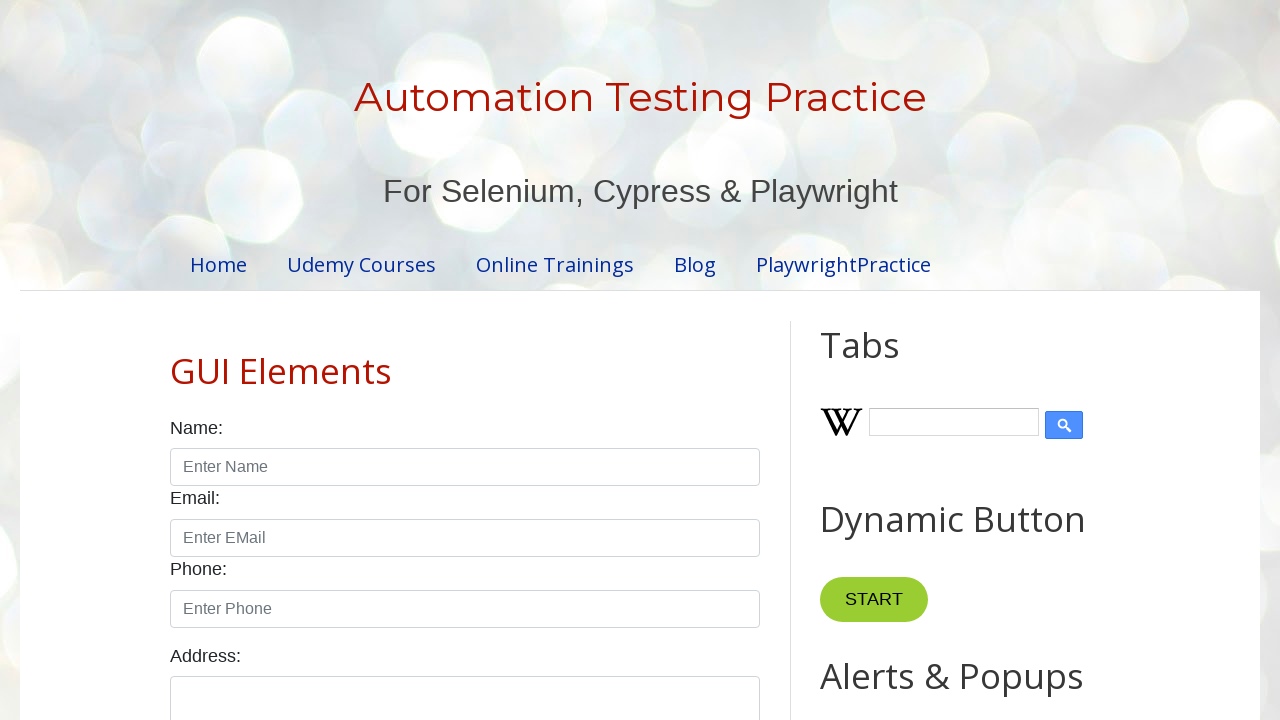

Clicked the simple alert button at (888, 361) on #alertBtn
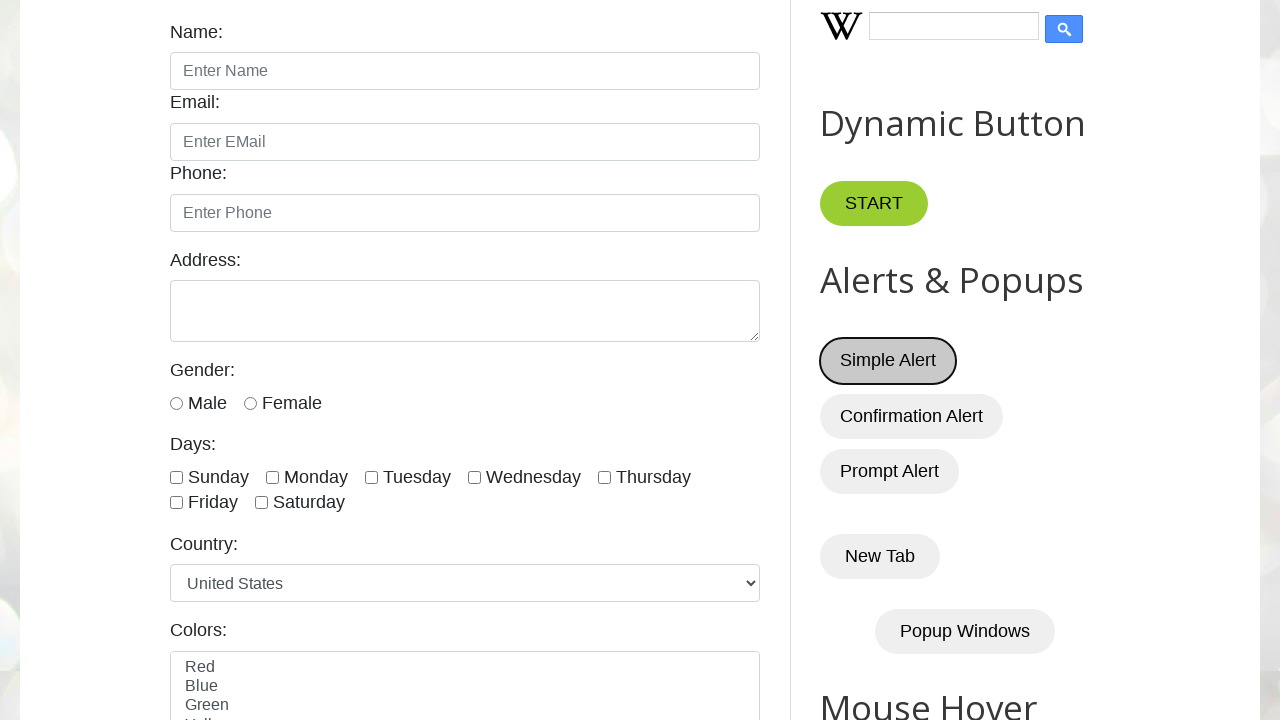

Set up dialog handler to accept the alert
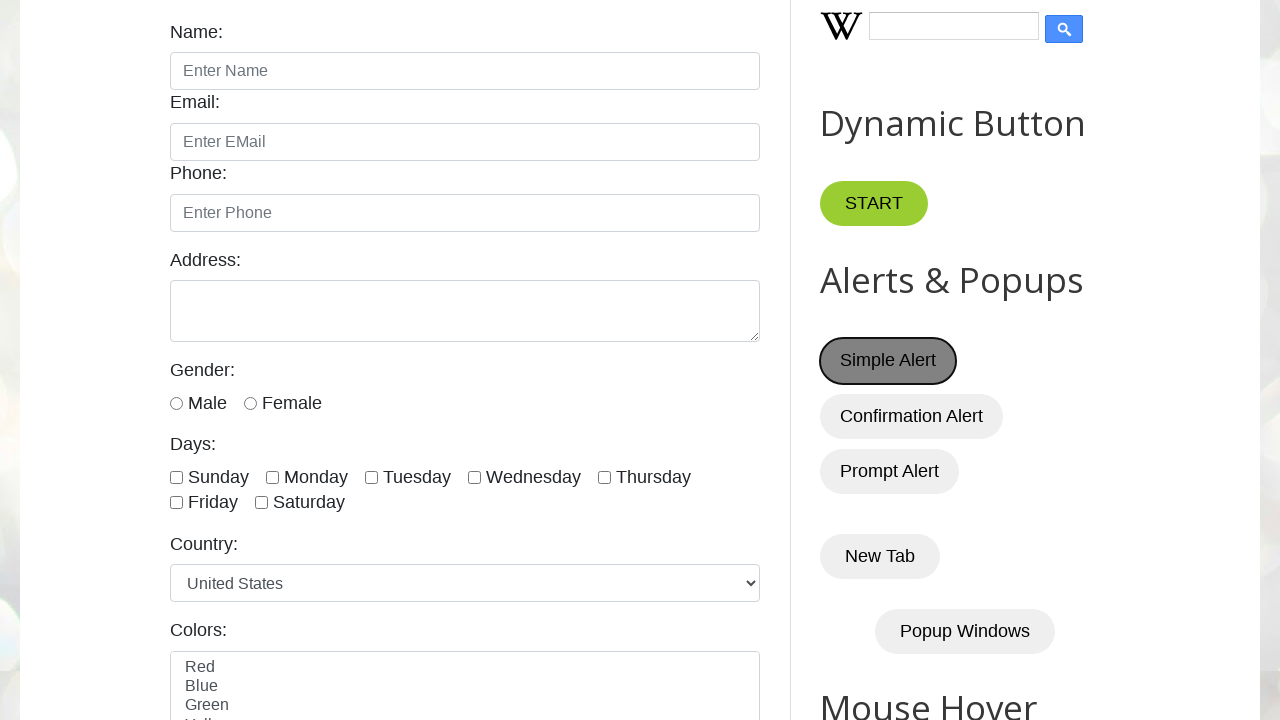

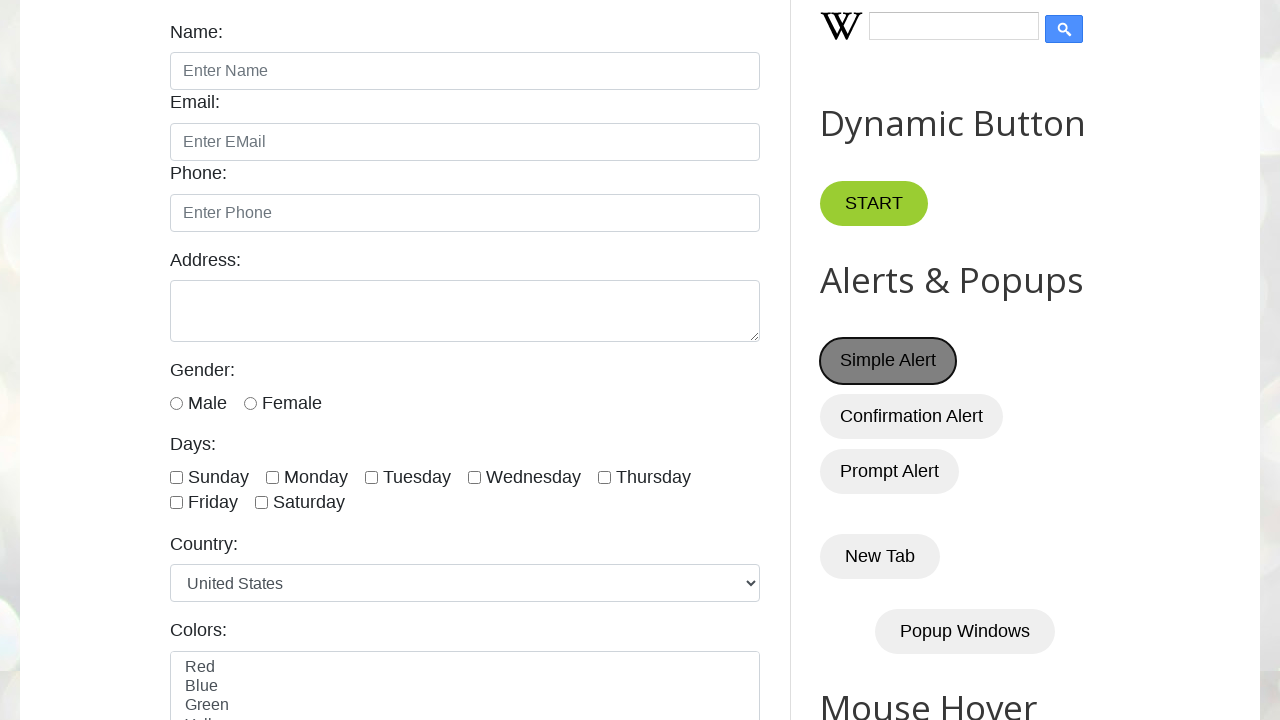